Tests dynamic control functionality by clicking an "Enable Input" button and verifying the input field becomes enabled/clickable

Starting URL: https://training-support.net/webelements/dynamic-controls

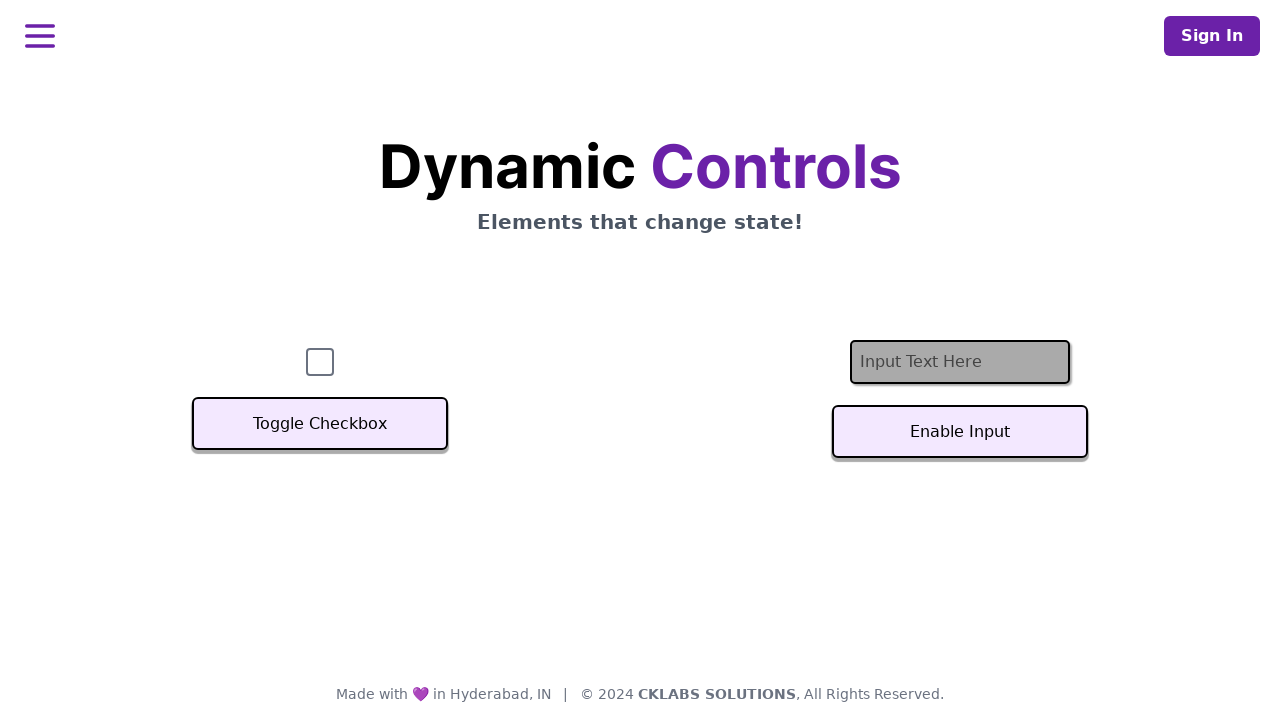

Located the input field (initially disabled)
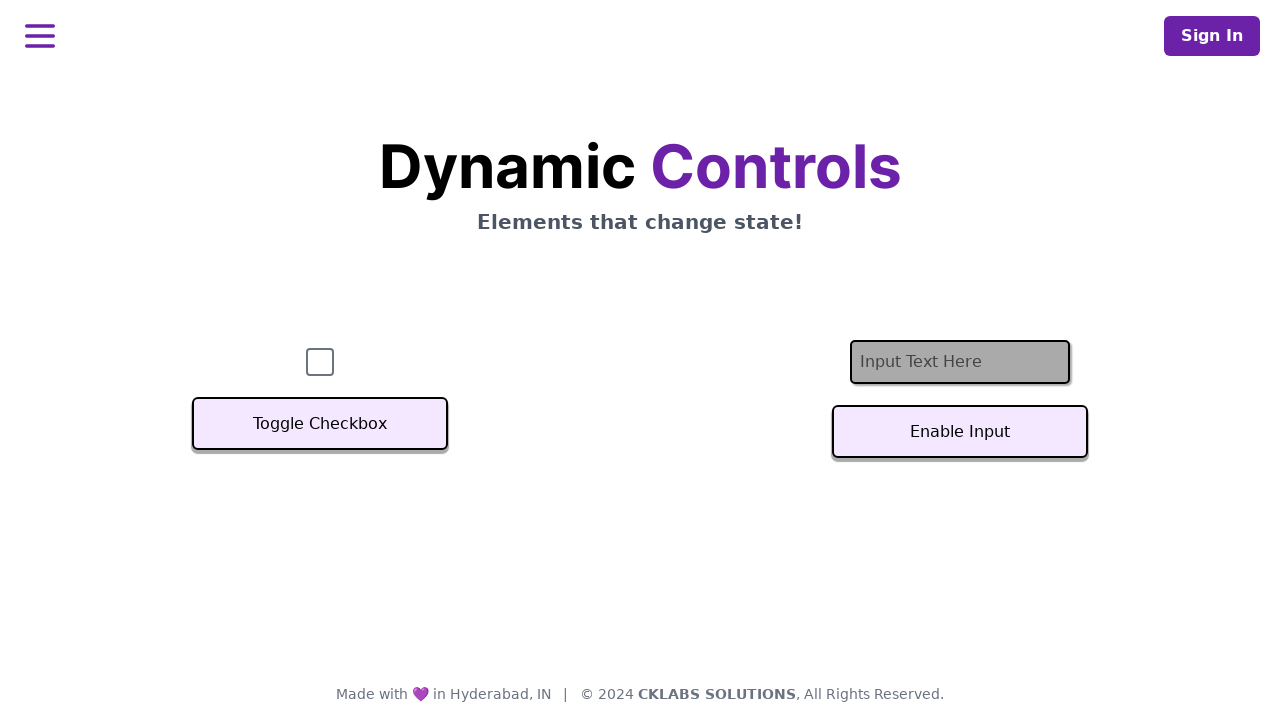

Clicked the 'Enable Input' button at (960, 432) on xpath=//button[text()='Enable Input']
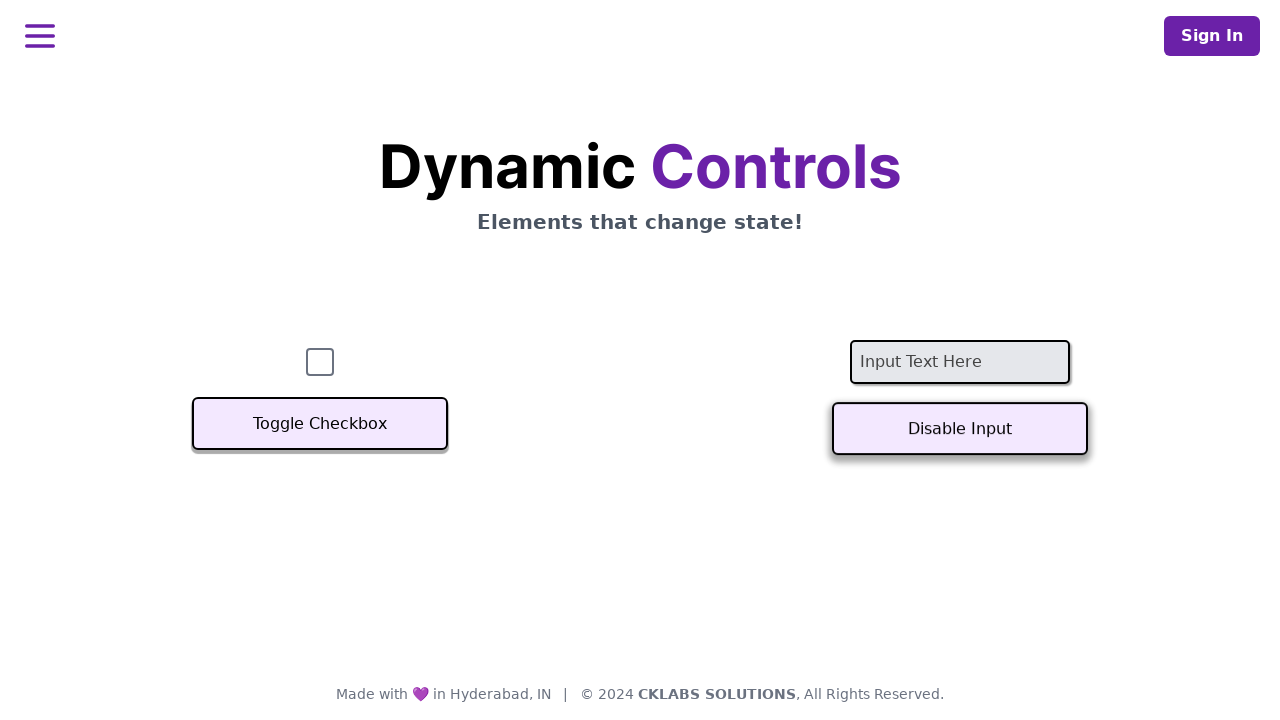

Input field became enabled and clickable
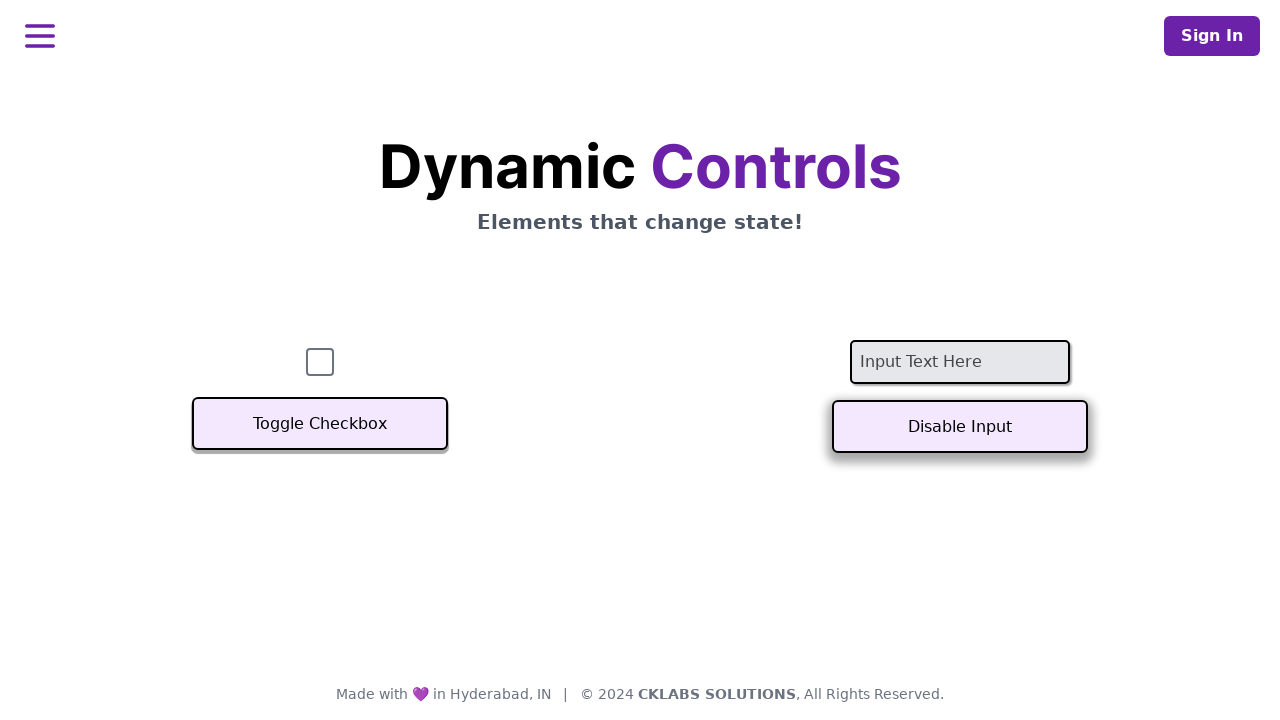

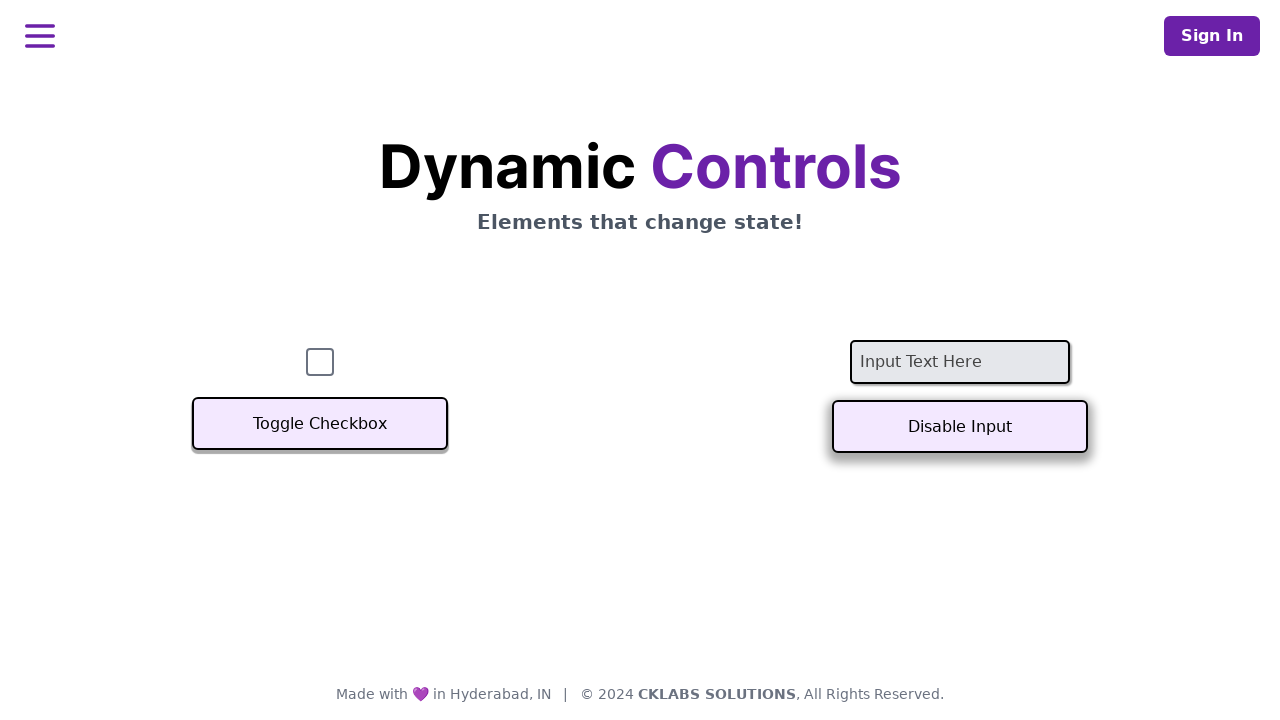